Tests keyboard input functionality by clicking on an input field and typing text using keyboard actions

Starting URL: https://formy-project.herokuapp.com/keypress

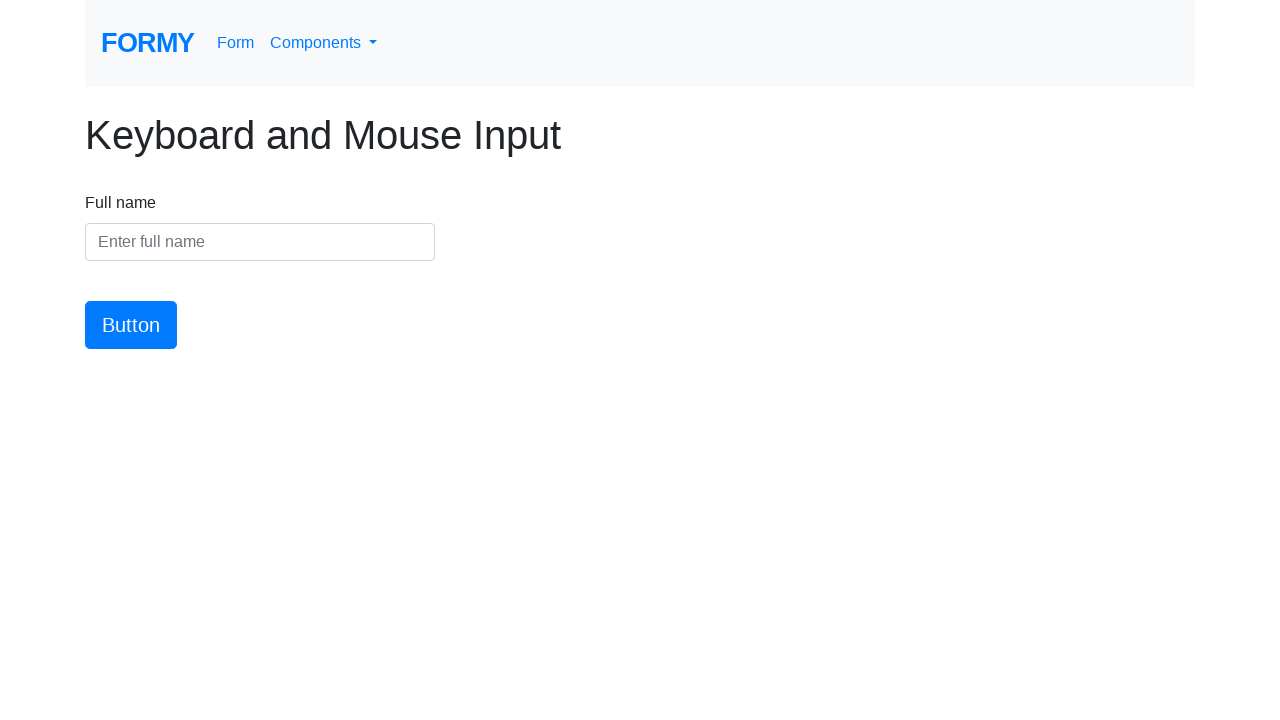

Clicked on the input field to focus it at (260, 242) on #name
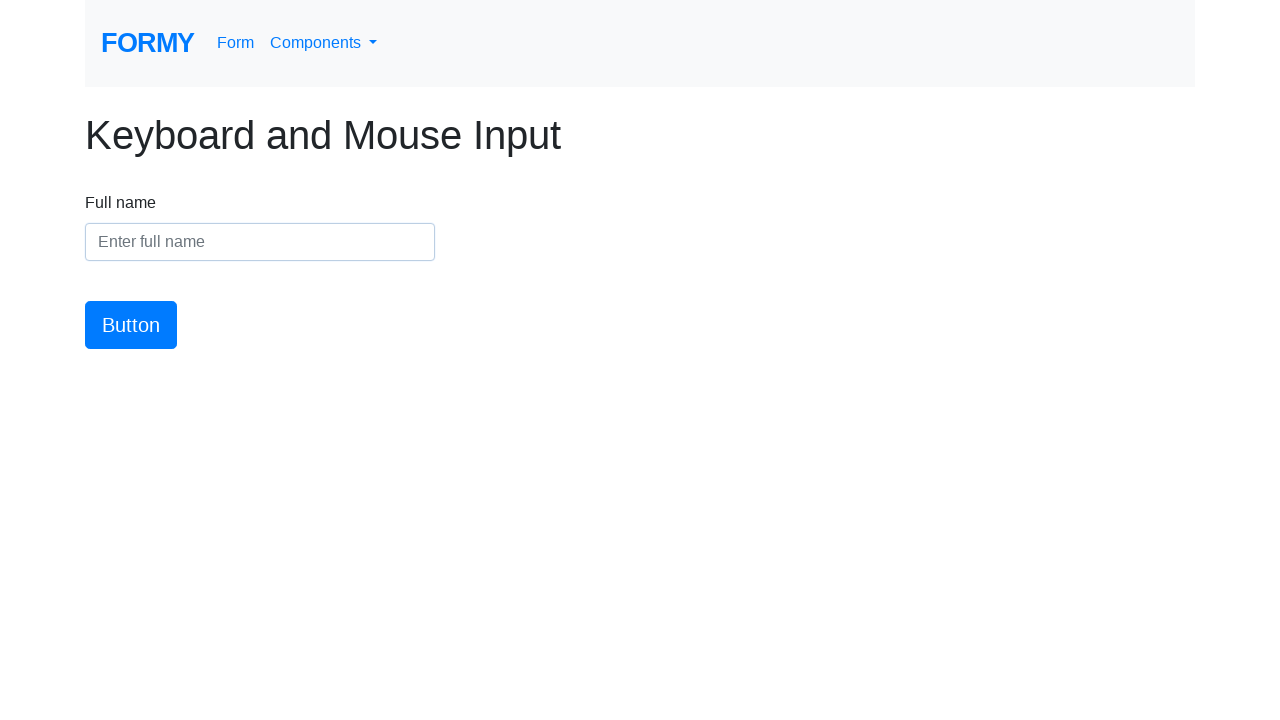

Typed 'Hello World!' using keyboard actions
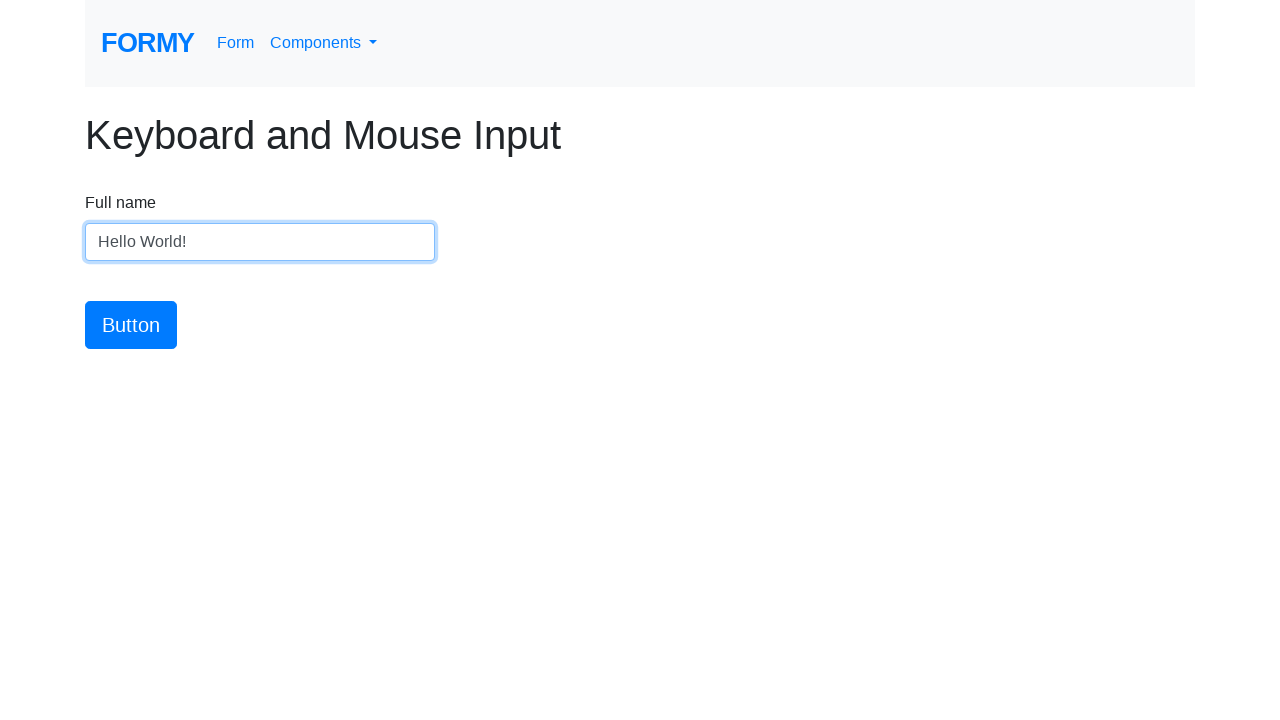

Verified that 'Hello World!' was successfully entered in the input field
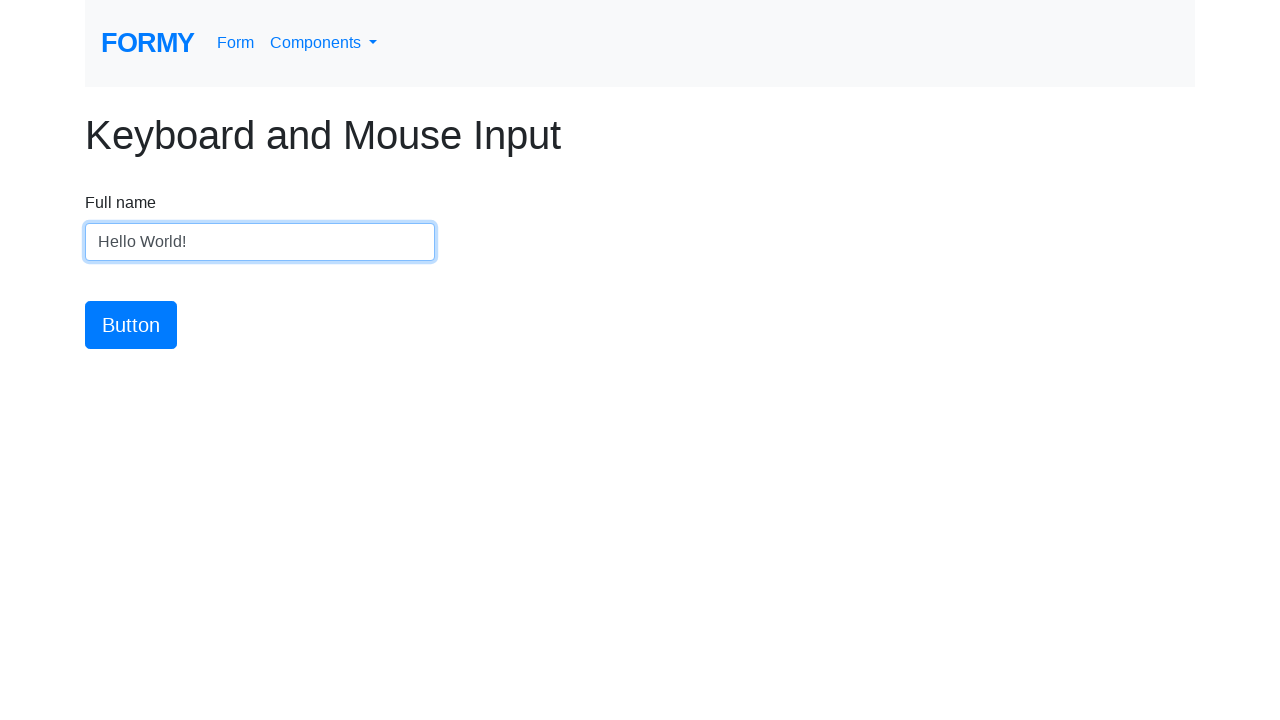

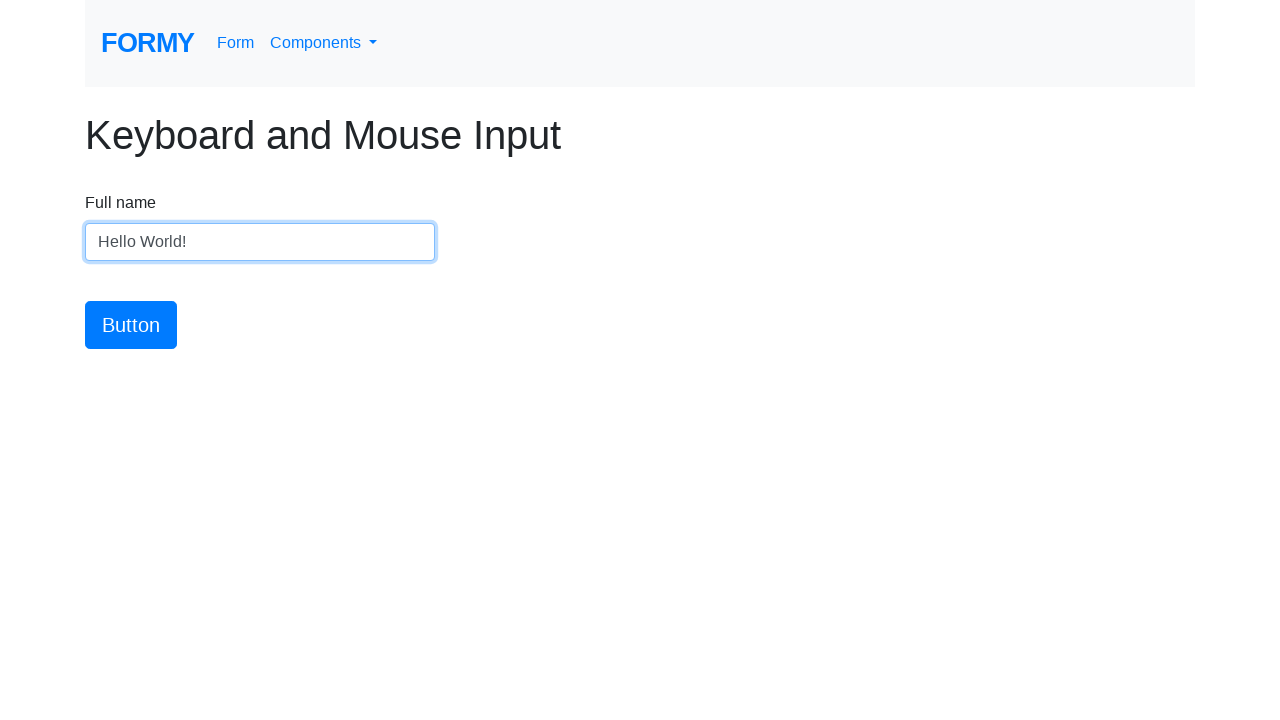